Tests appending text to an input field by clicking and filling the join input element

Starting URL: https://letcode.in/

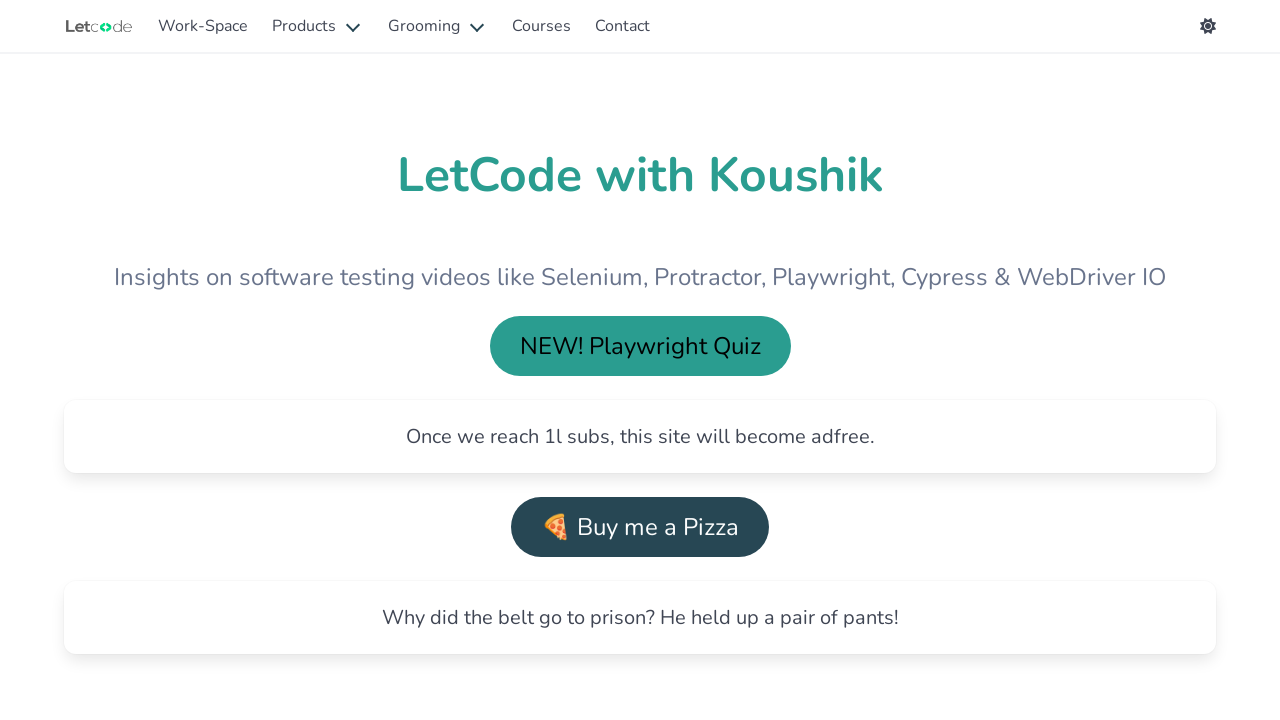

Verified landing page loaded with h1 heading
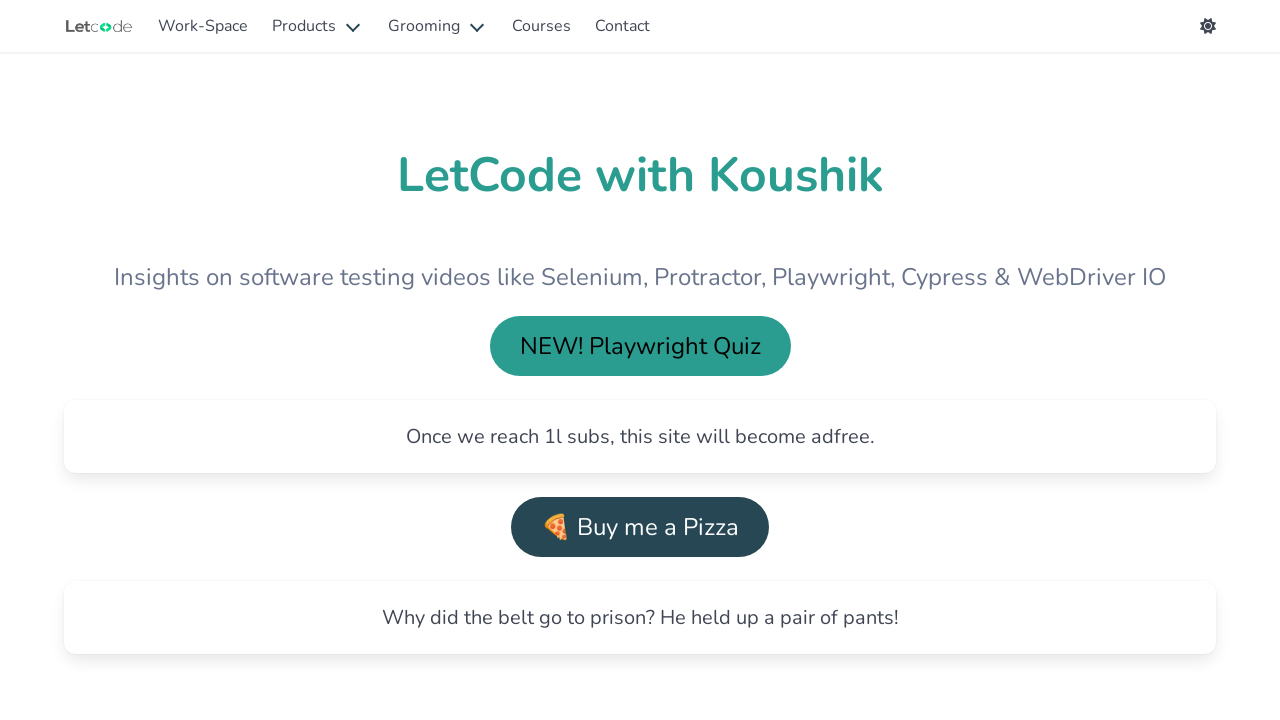

Clicked Work-Space link at (203, 26) on internal:role=link[name="Work-Space"i]
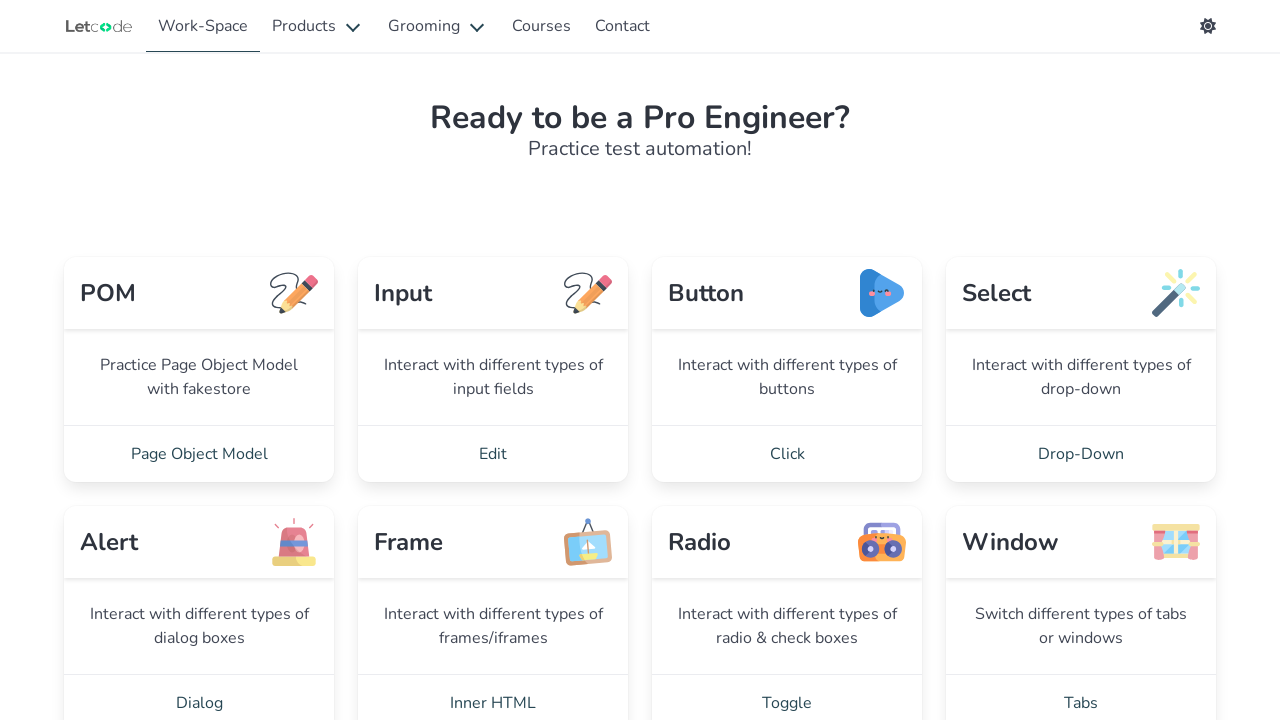

Work-Space page loaded with heading element
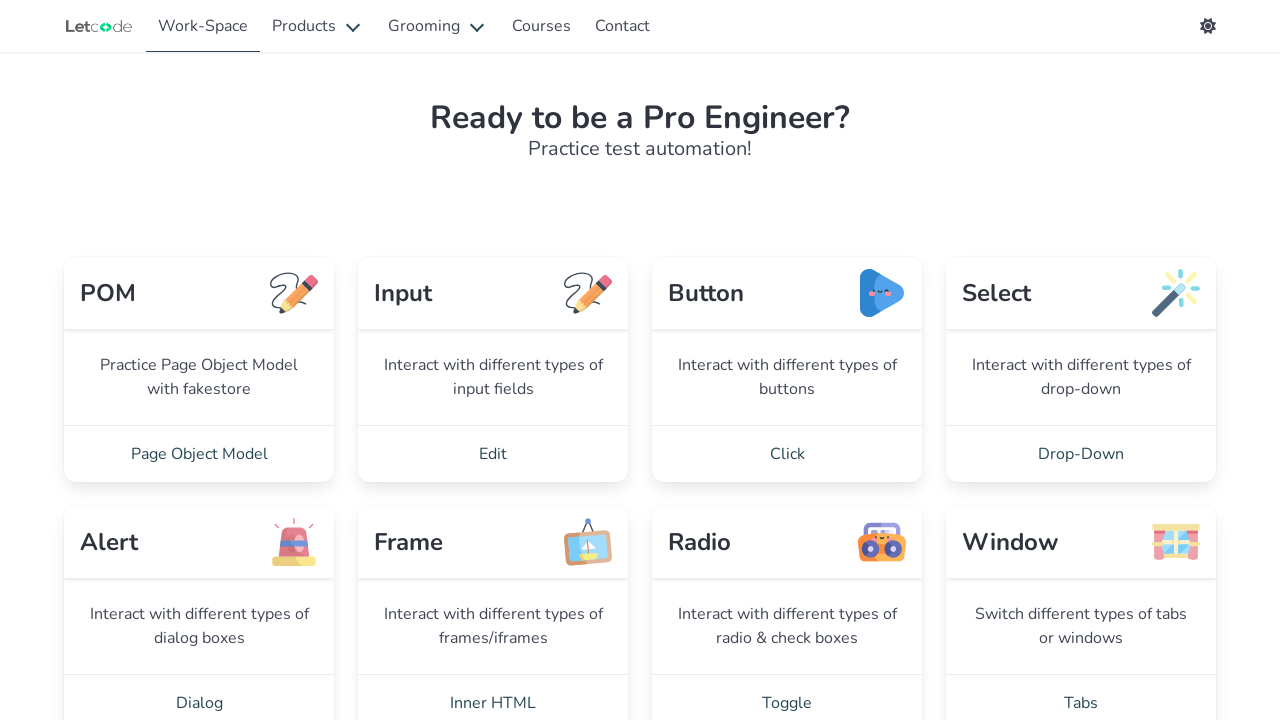

Clicked Edit link at (493, 454) on internal:role=link[name="Edit"i]
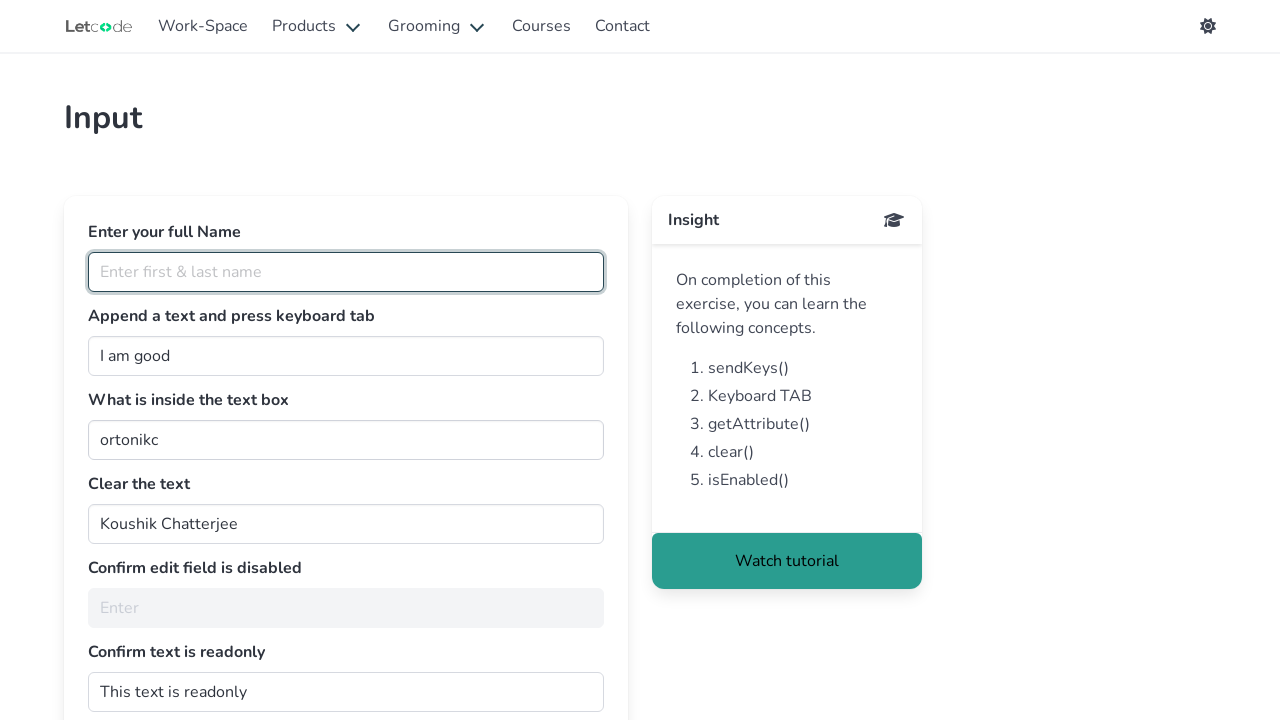

Join input field became visible
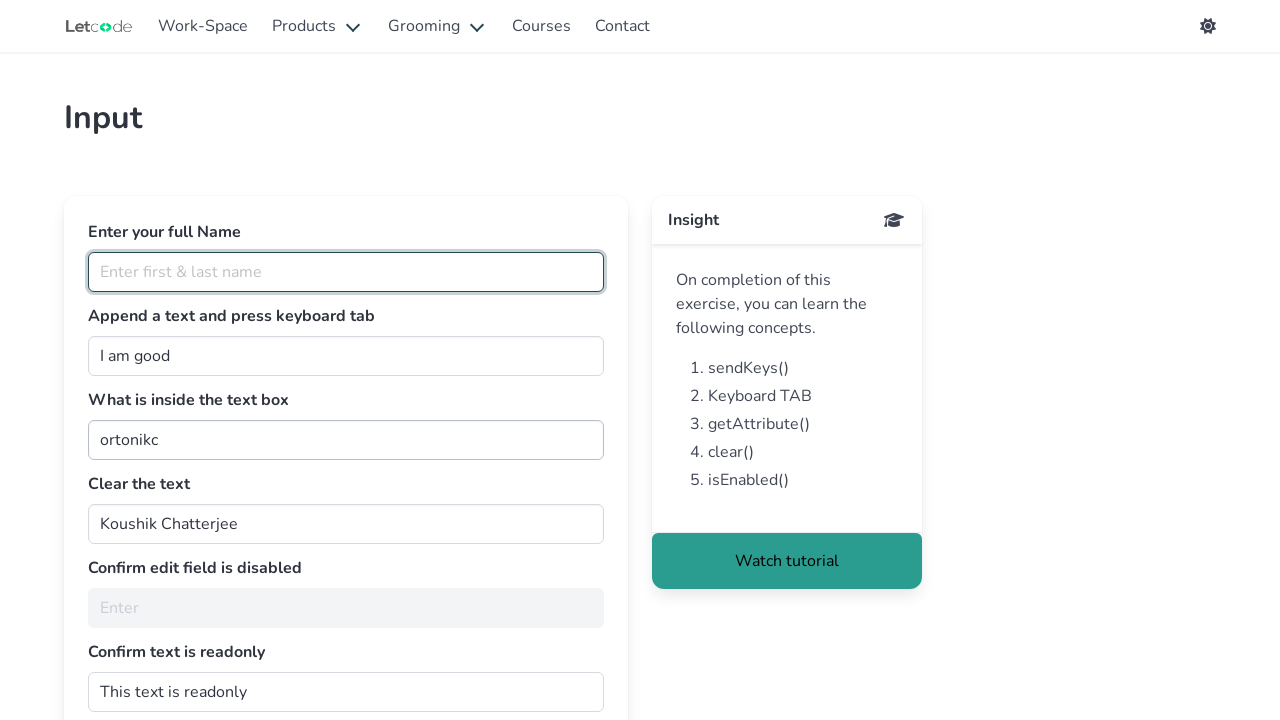

Clicked on join input field at (346, 356) on #join
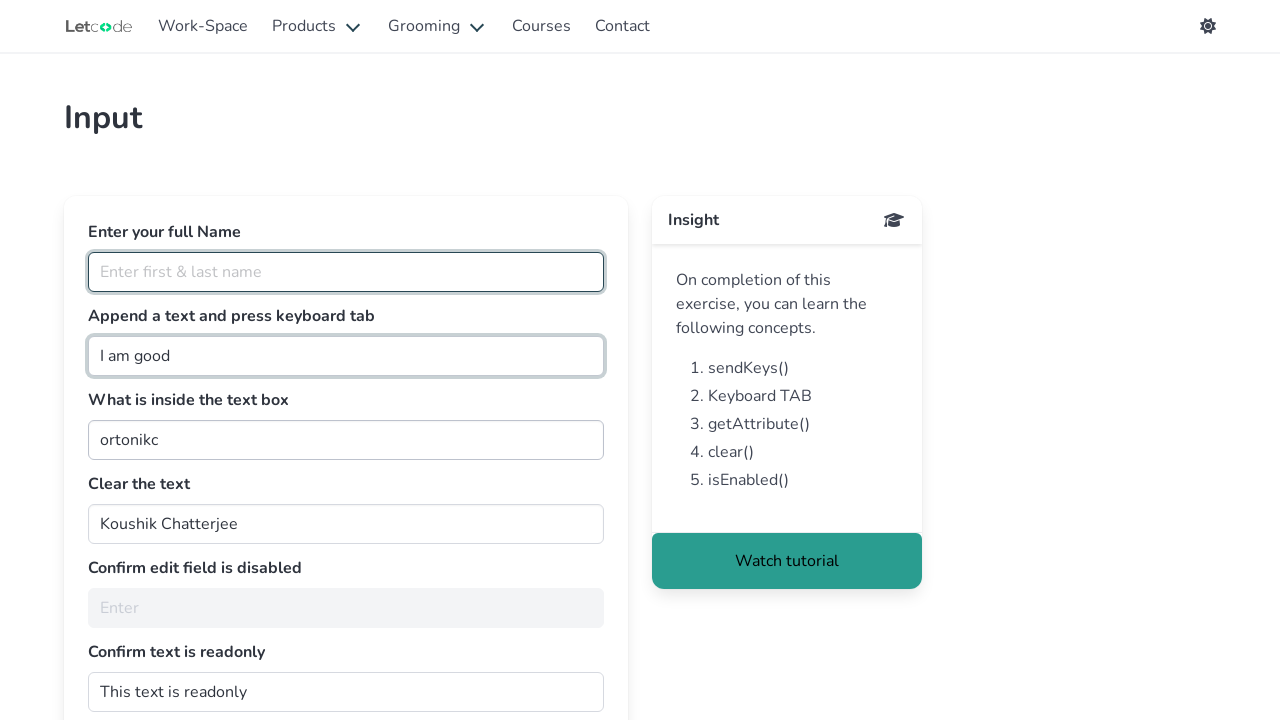

Filled join input field with 'I am good at Programming' on #join
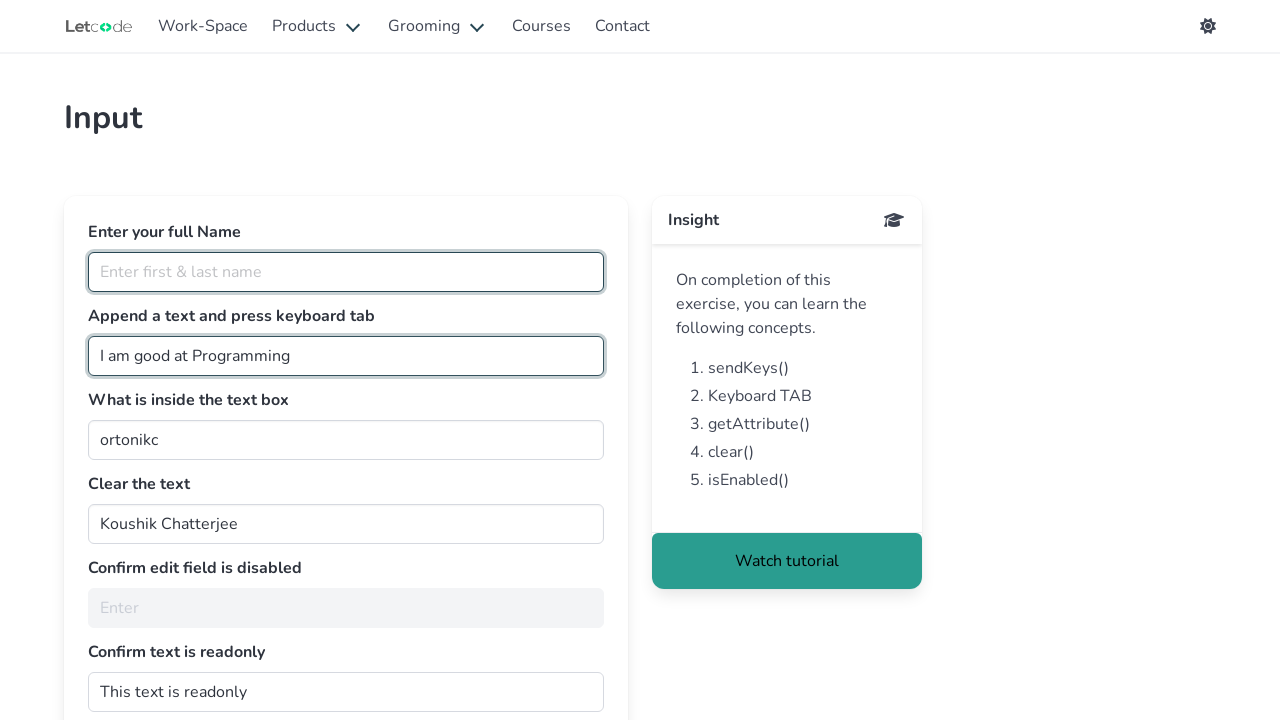

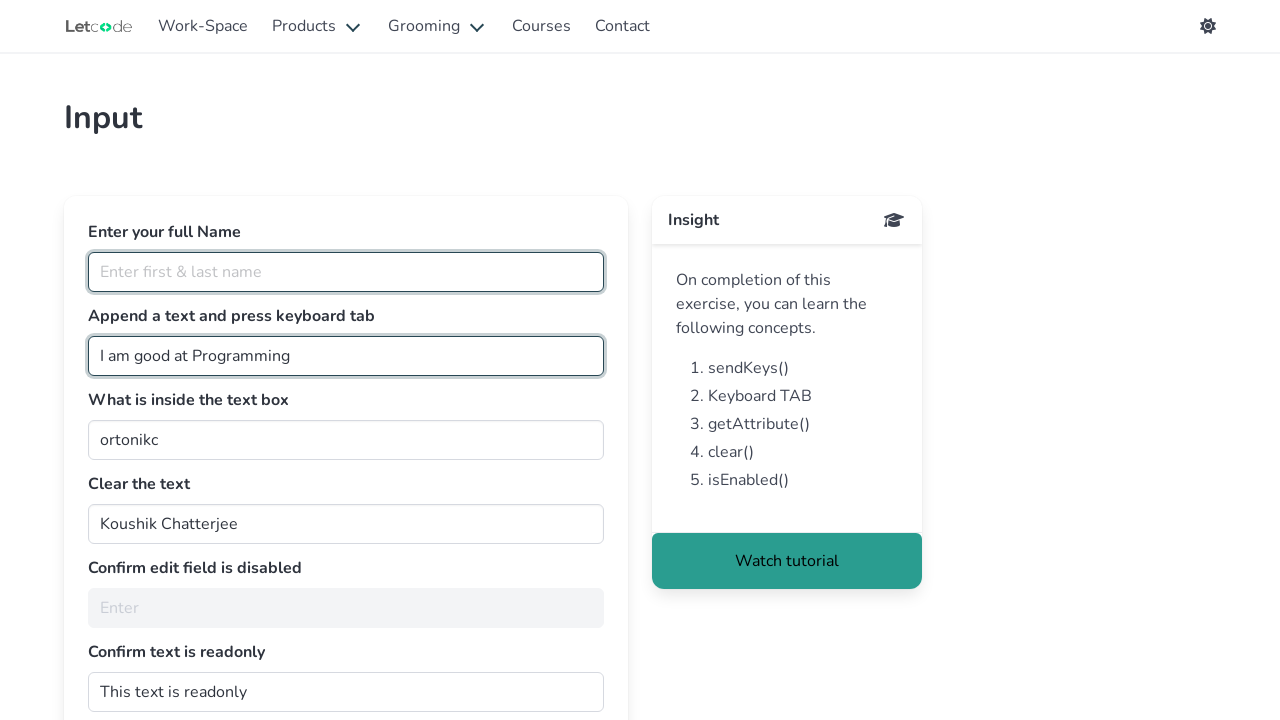